Tests dynamic controls functionality by verifying a textbox is initially disabled, clicking the Enable button, waiting for the textbox to become enabled, and verifying the success message appears.

Starting URL: https://the-internet.herokuapp.com/dynamic_controls

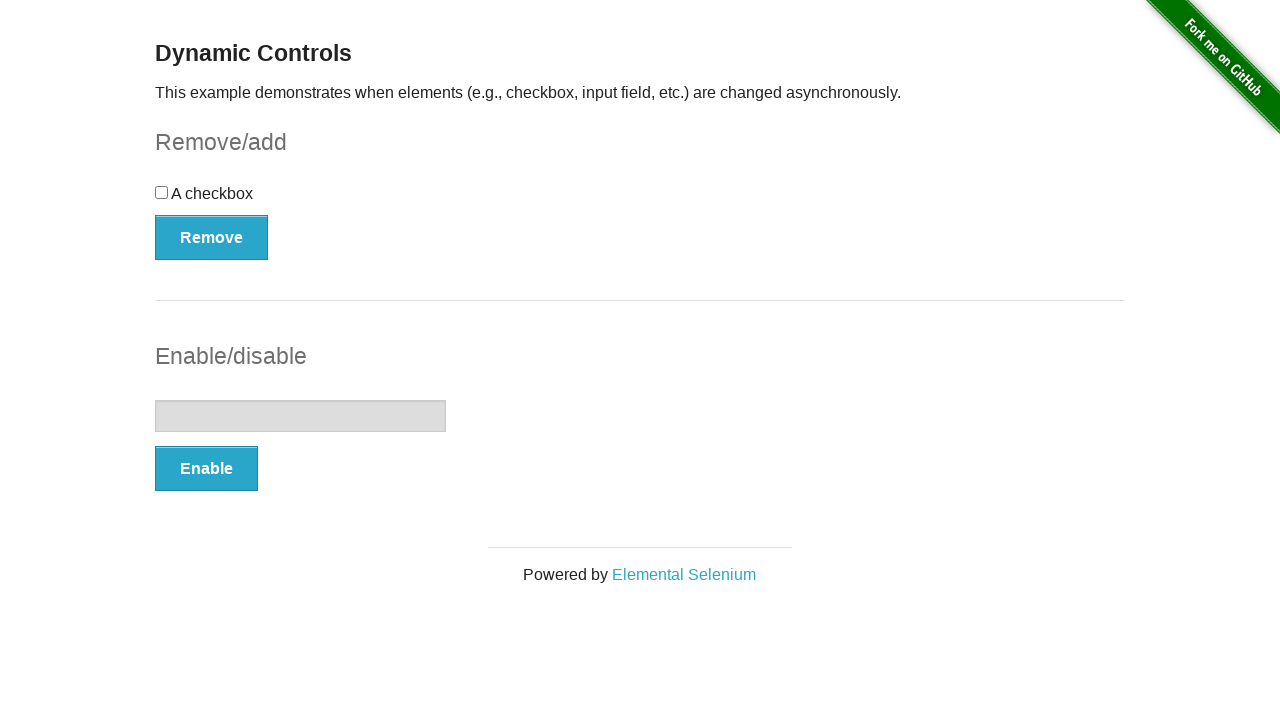

Navigated to dynamic controls page
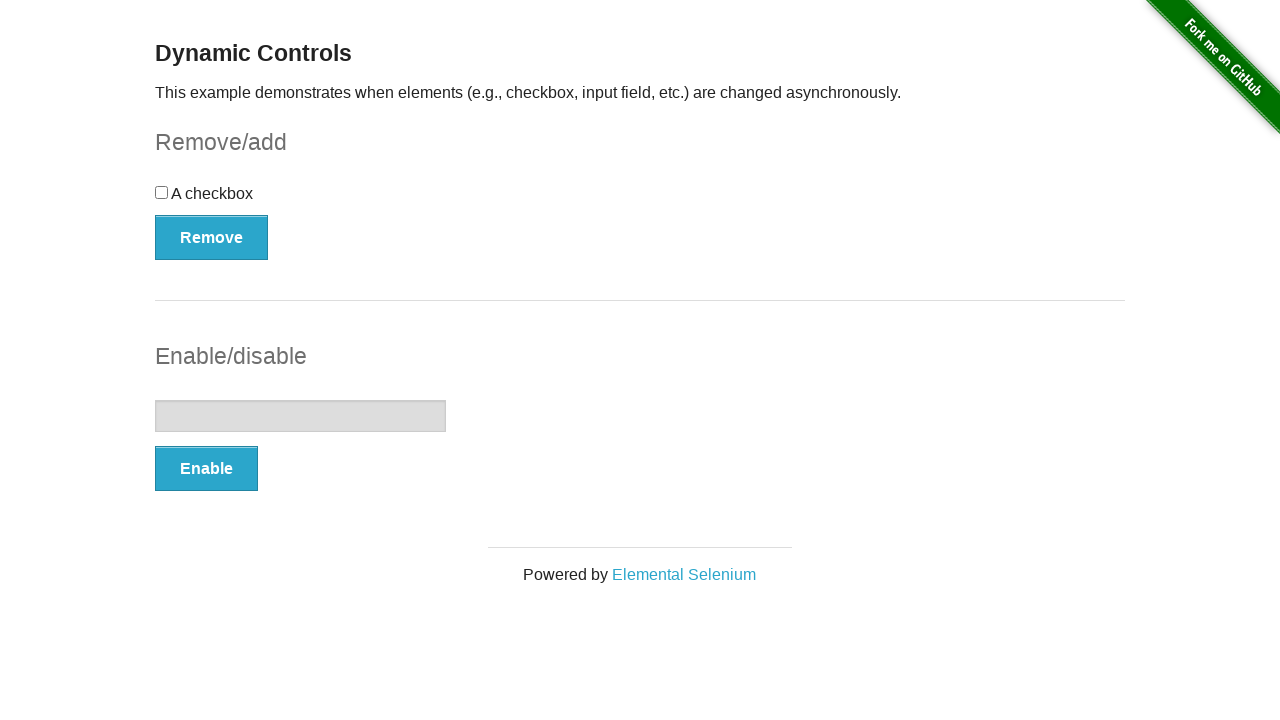

Located textbox element
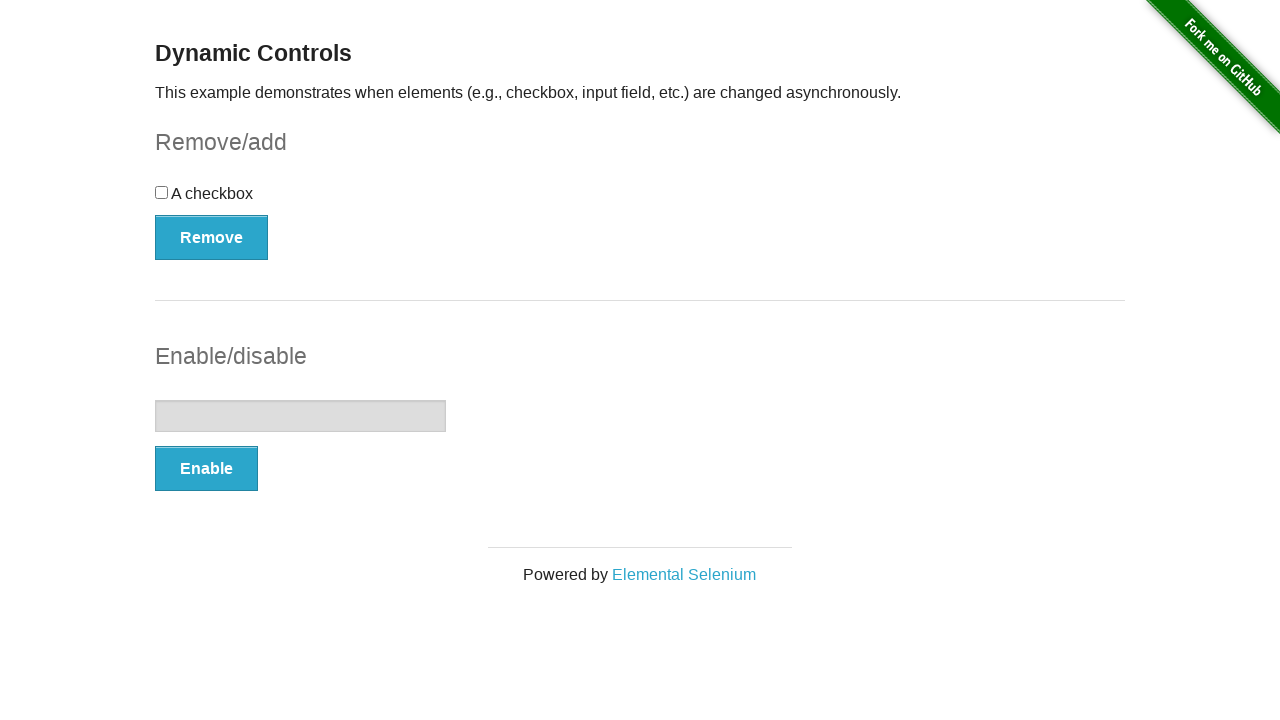

Verified textbox is initially disabled
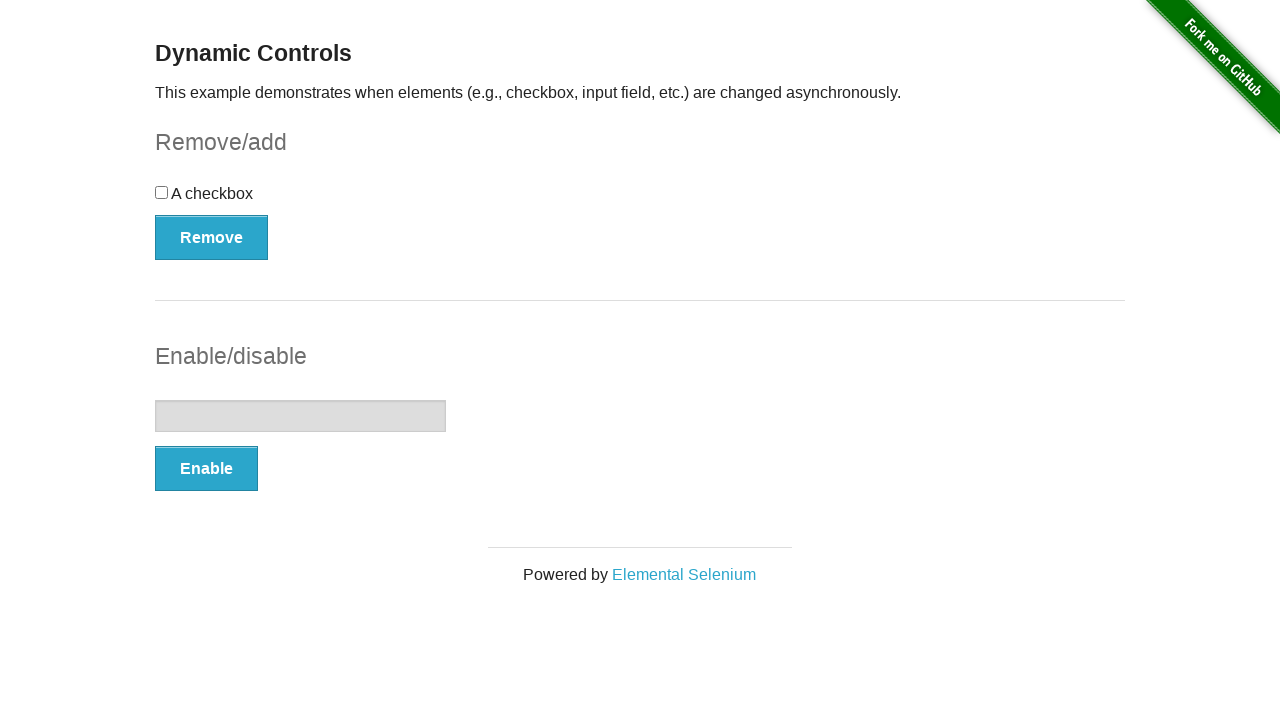

Clicked the Enable button at (206, 469) on xpath=//*[text()='Enable']
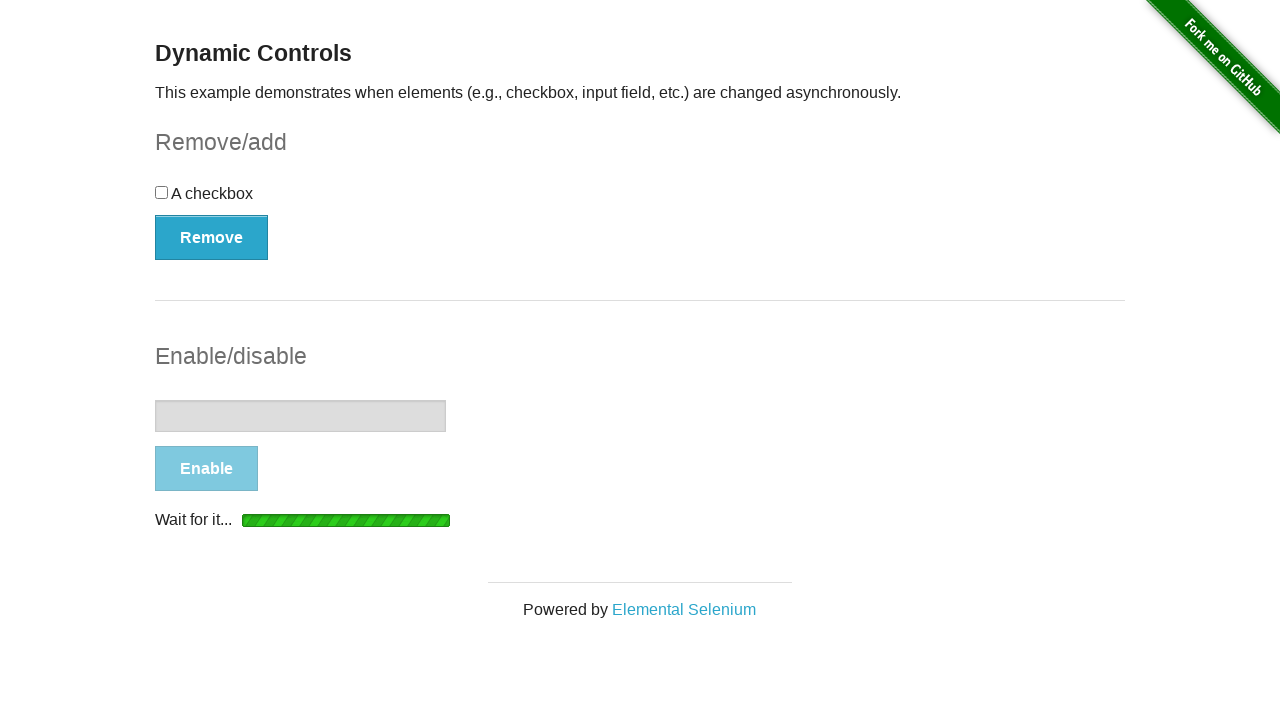

Waited for textbox to become visible
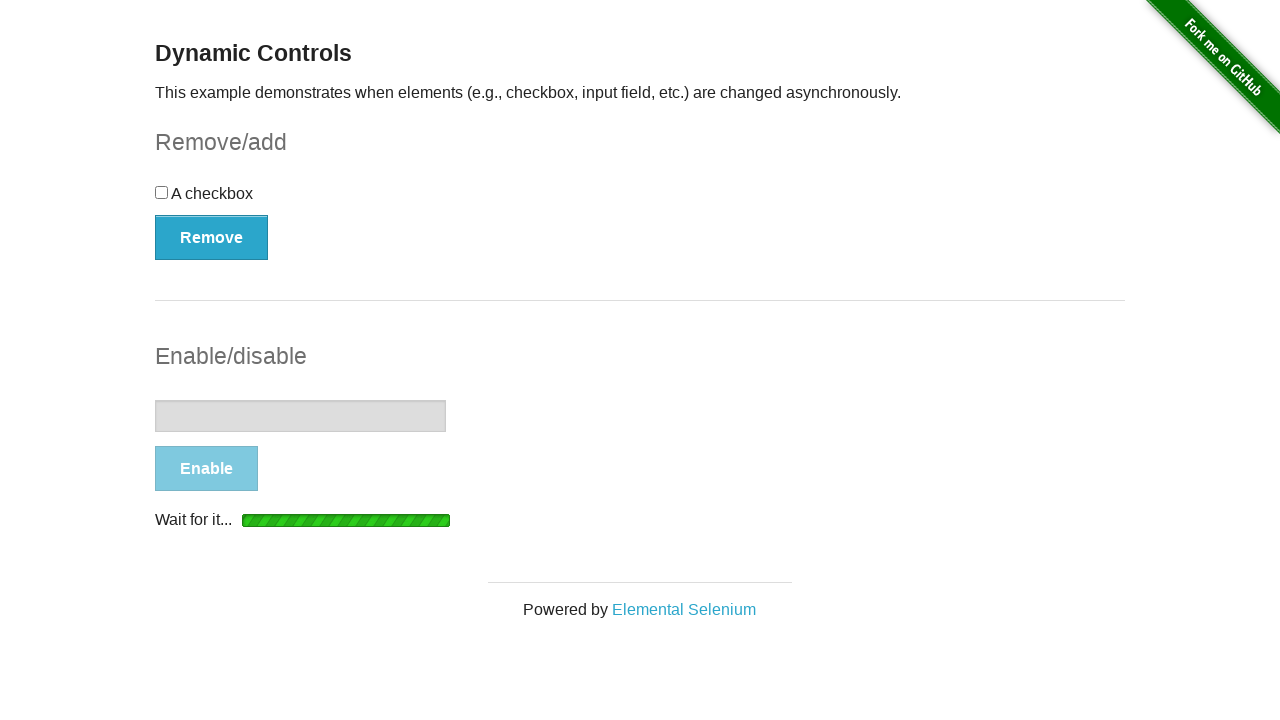

Waited for textbox to become enabled
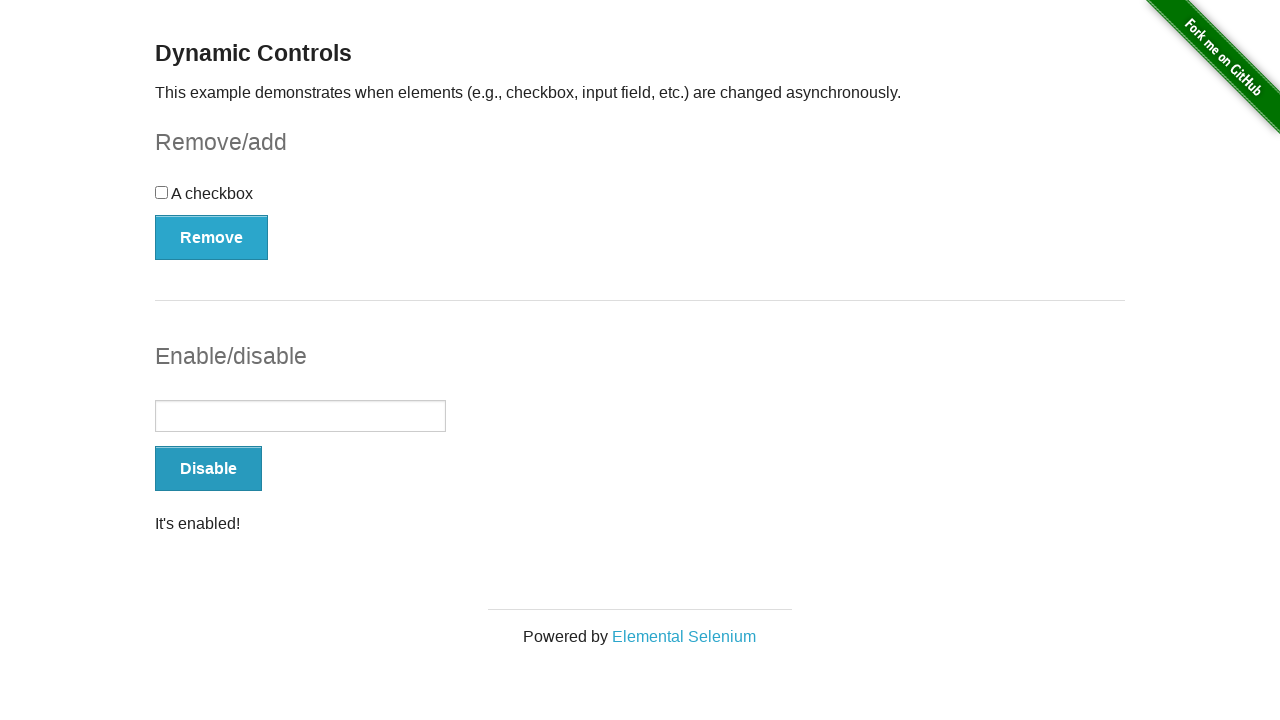

Verified textbox is now enabled
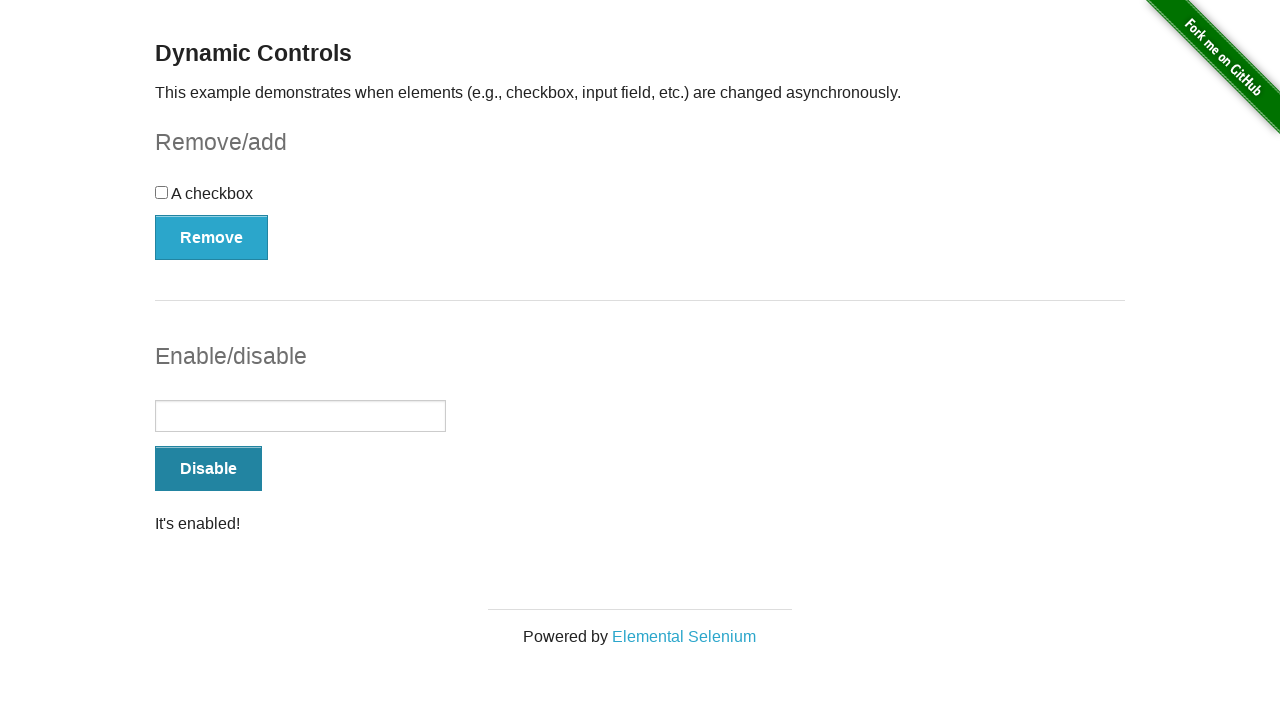

Located success message element
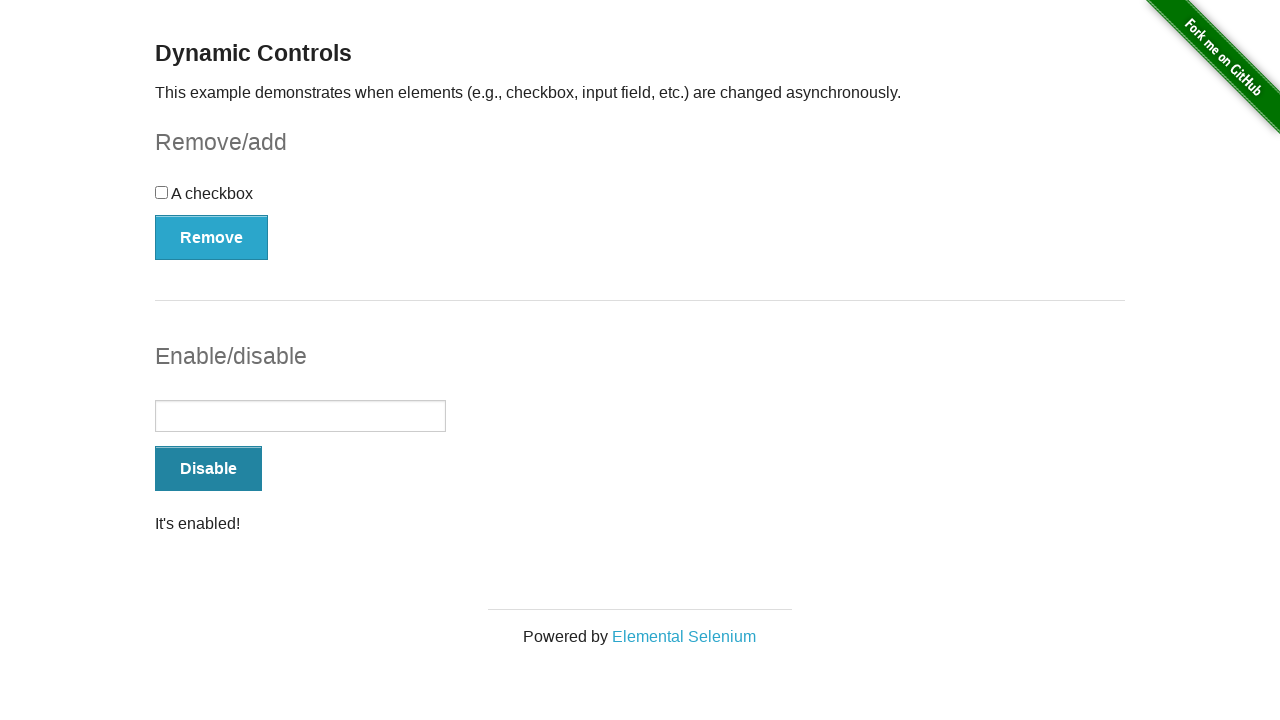

Retrieved success message text content
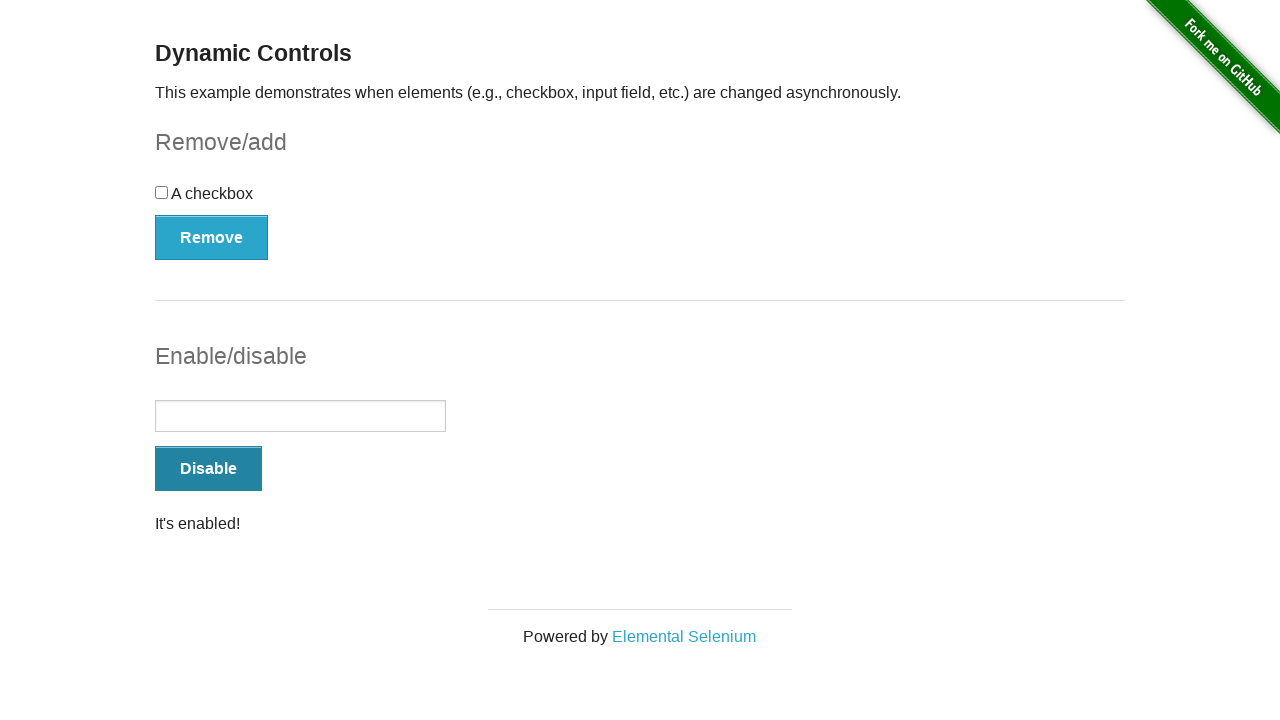

Verified success message displays 'It's enabled!'
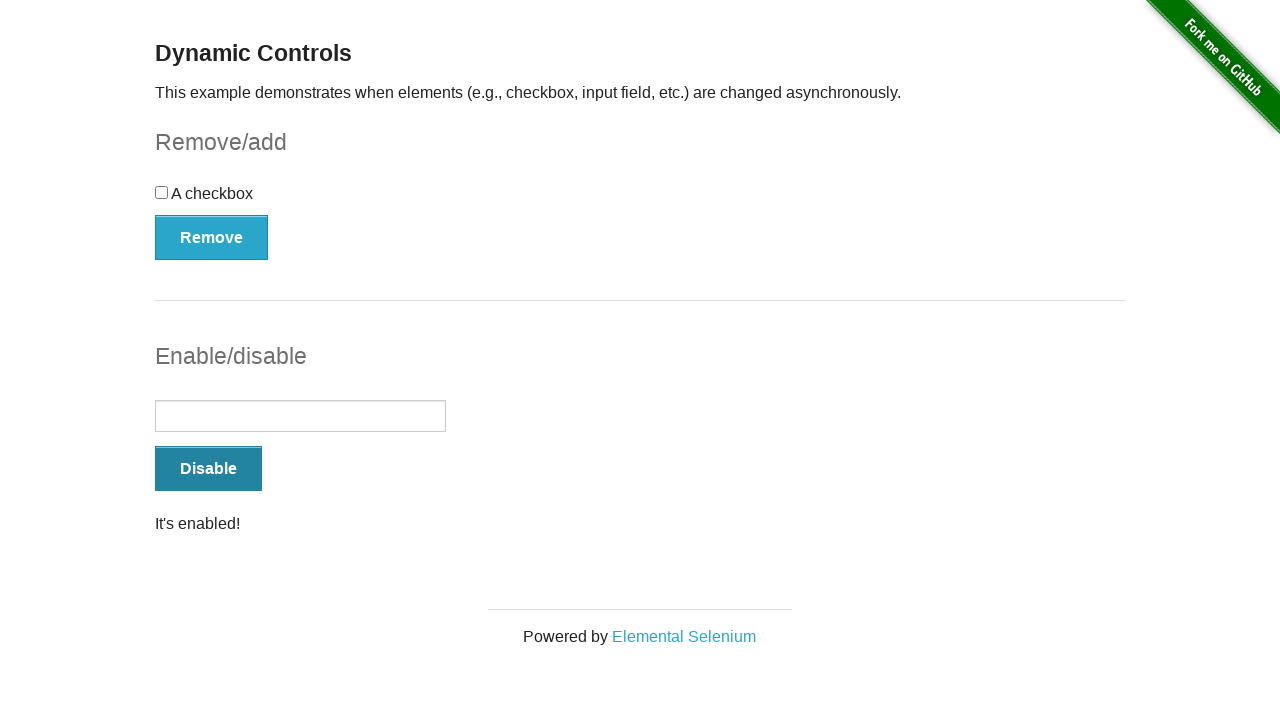

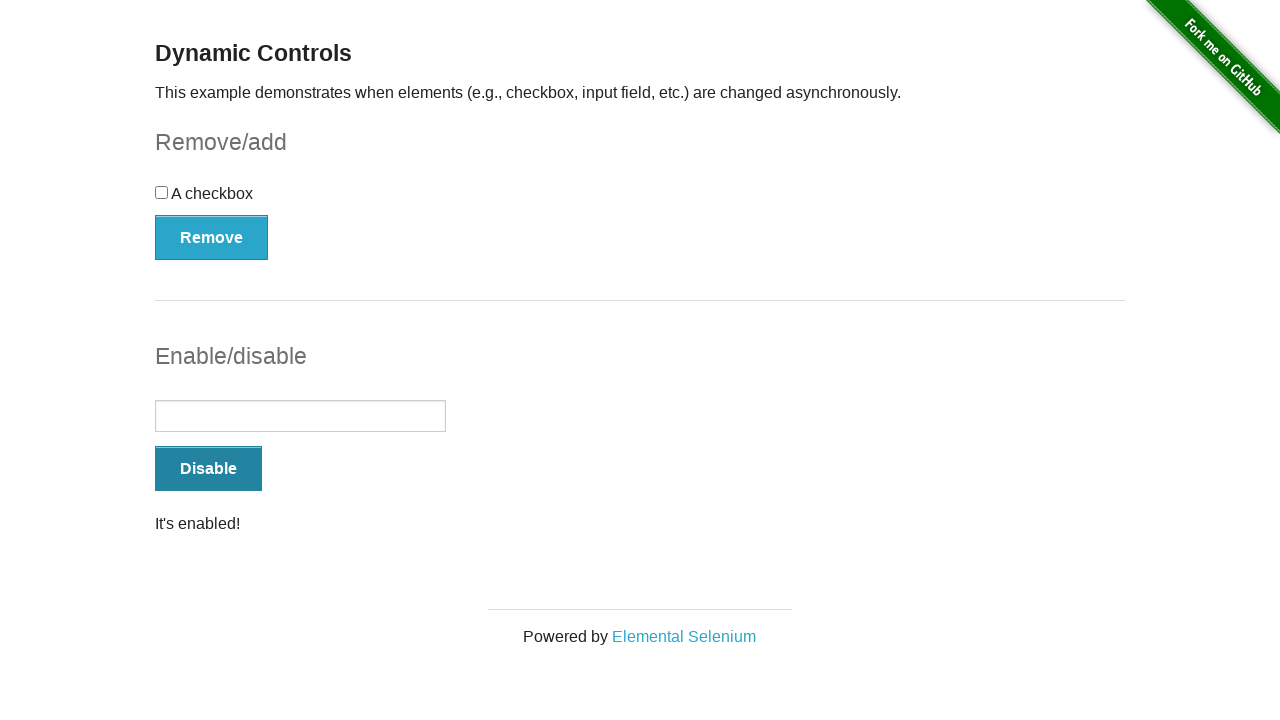